Opens the Buttons menu and performs double click, right click, and regular click actions to verify each button's functionality and response messages.

Starting URL: https://demoqa.com/elements

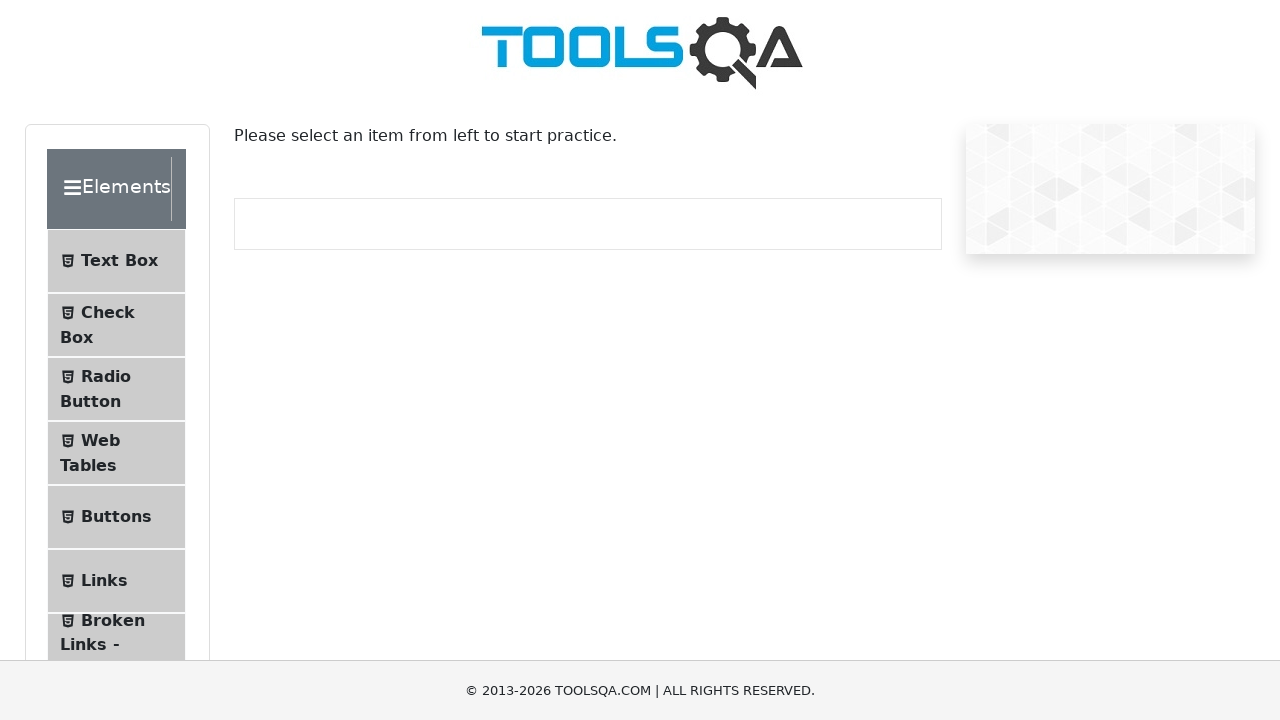

Clicked on Buttons menu item at (116, 517) on text=Buttons
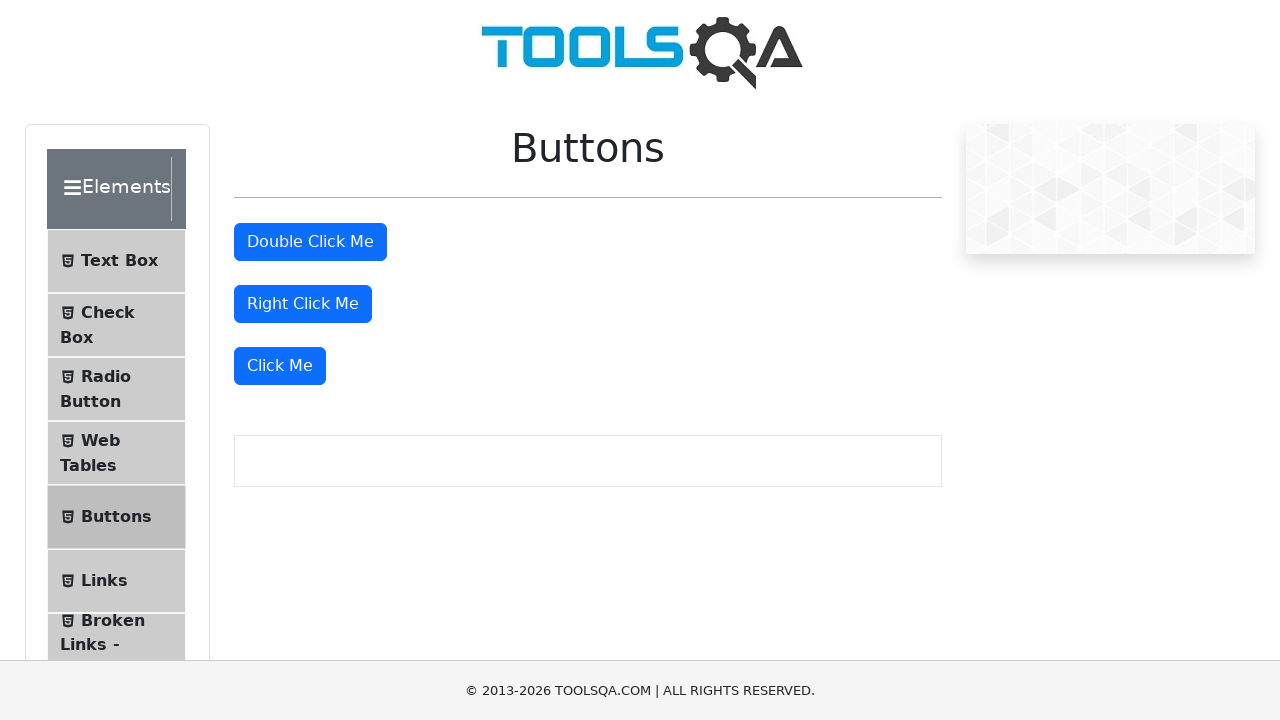

Double clicked the first button at (310, 242) on .btn-primary >> nth=0
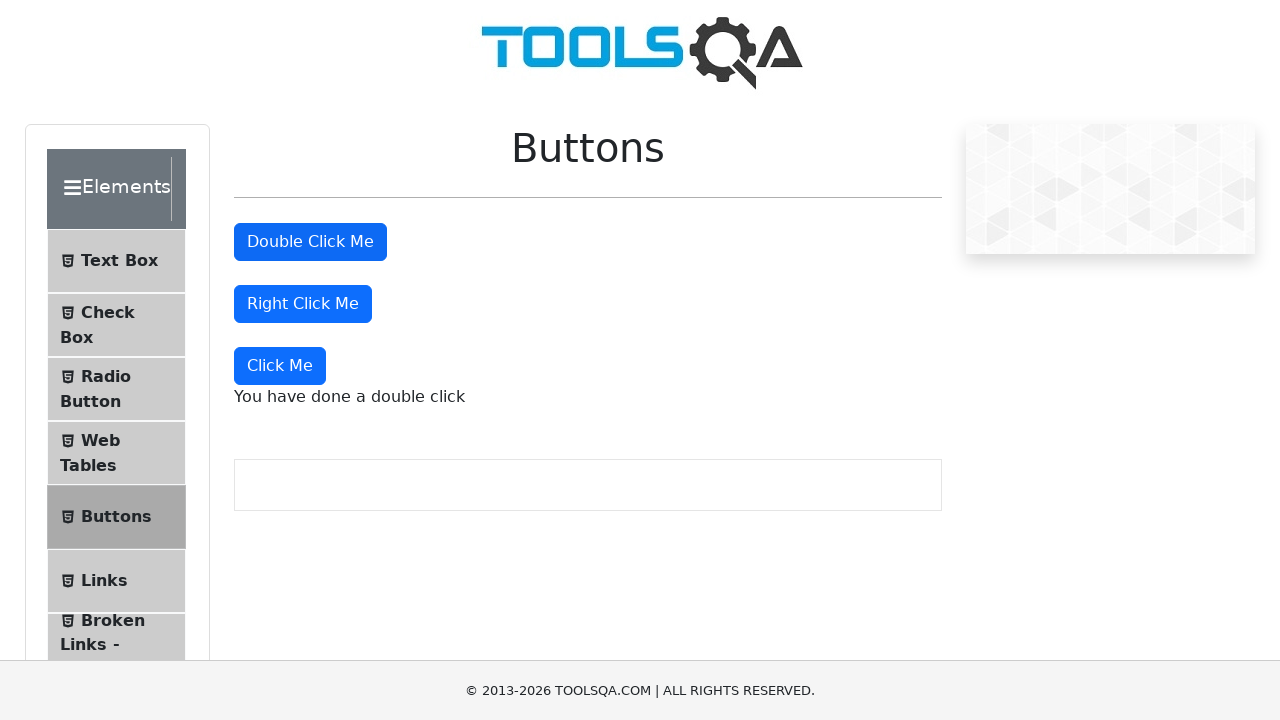

Verified double click message appeared
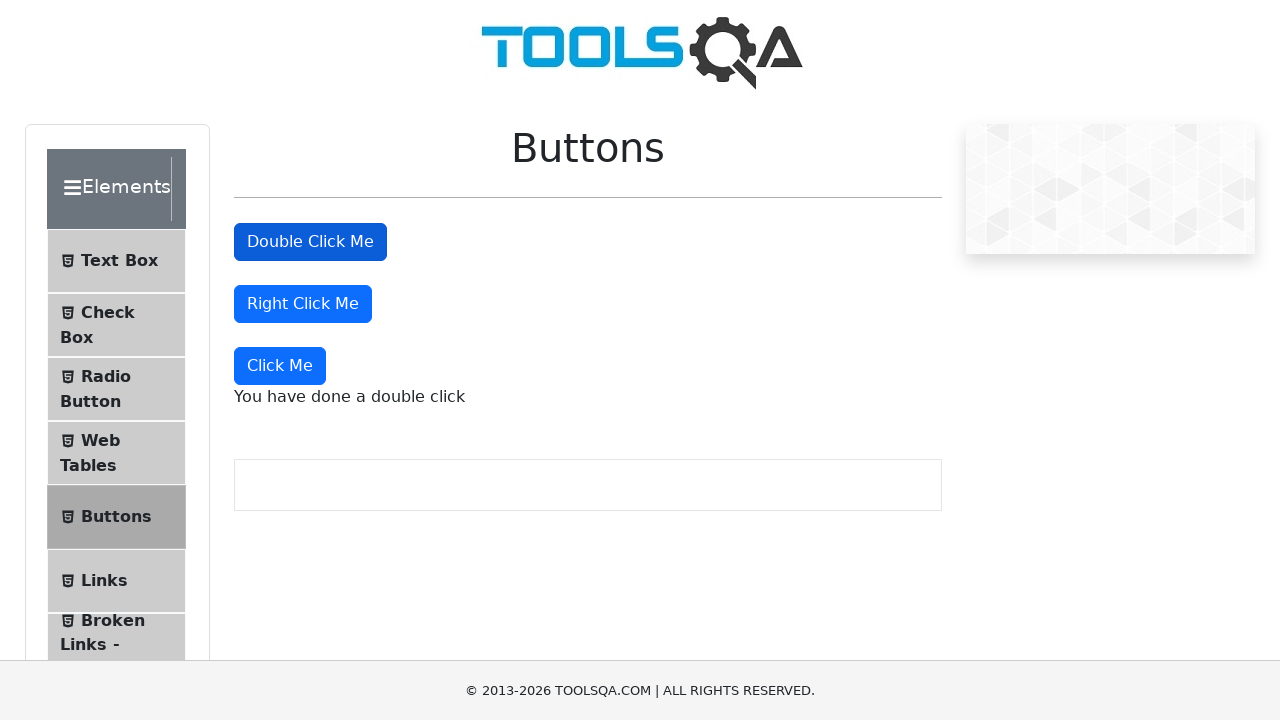

Right clicked the second button at (303, 304) on .btn-primary >> nth=1
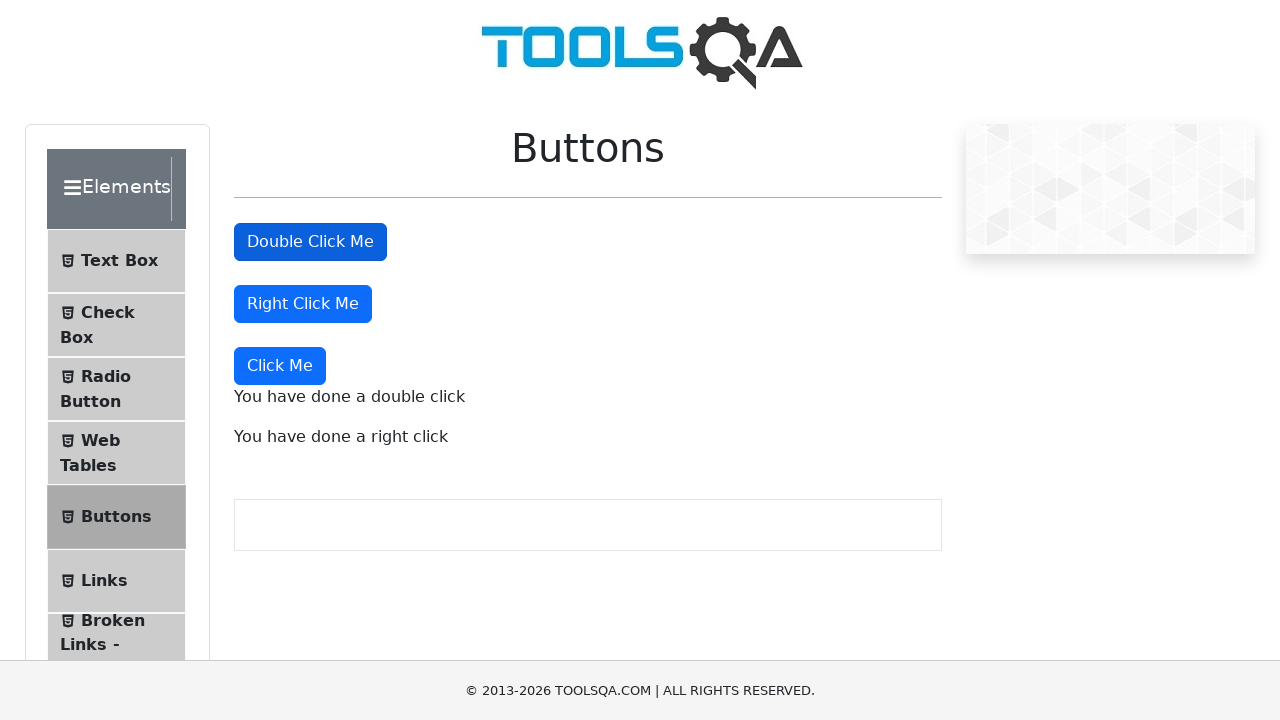

Verified right click message appeared
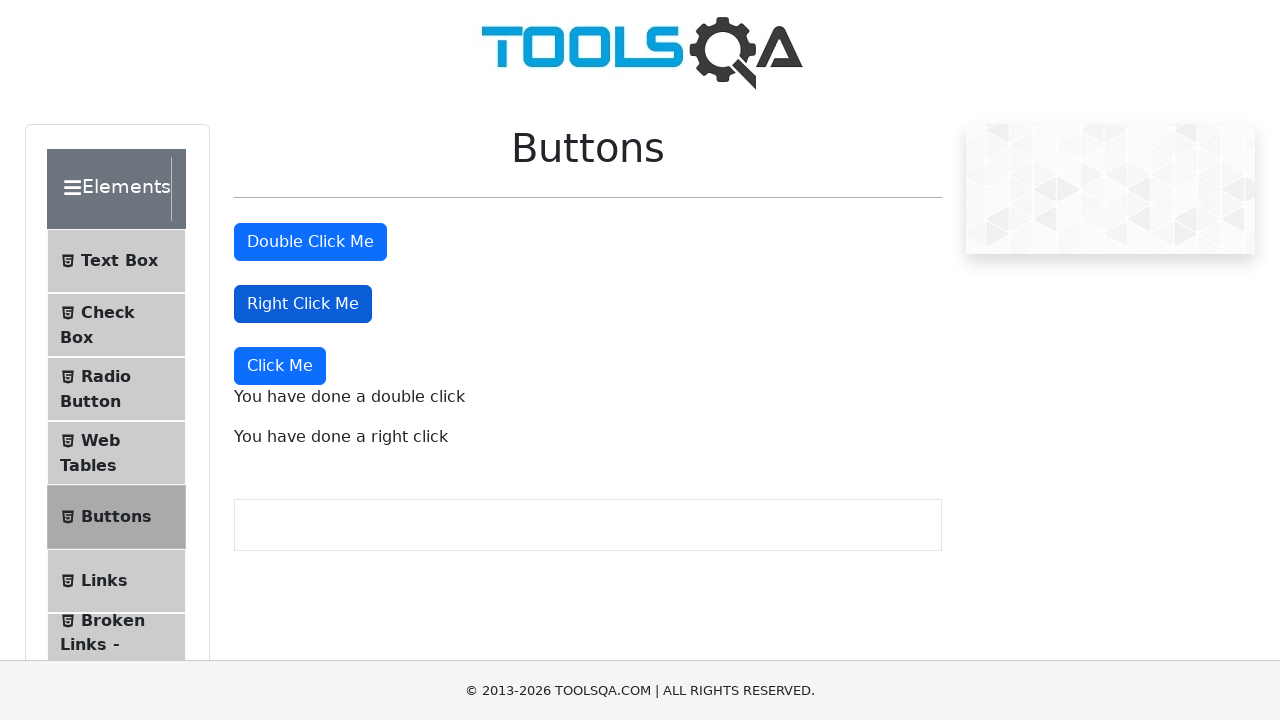

Clicked the third button at (280, 366) on .btn-primary >> nth=2
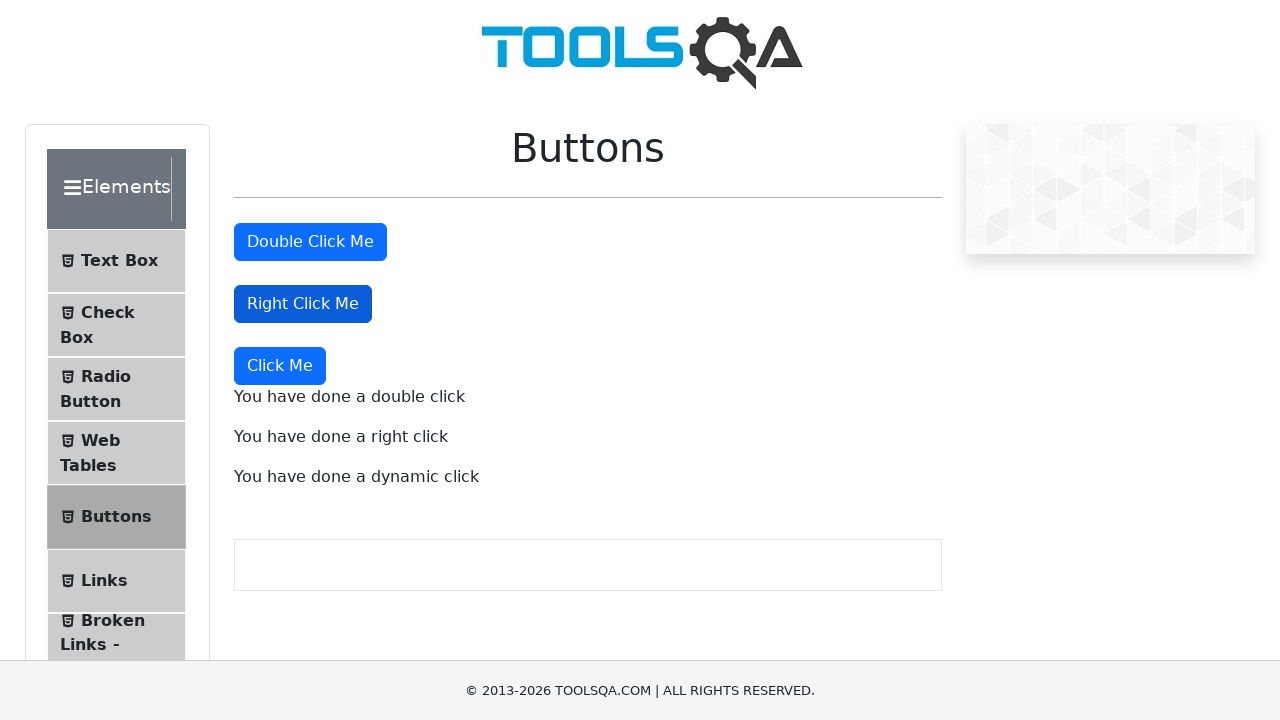

Verified dynamic click message appeared
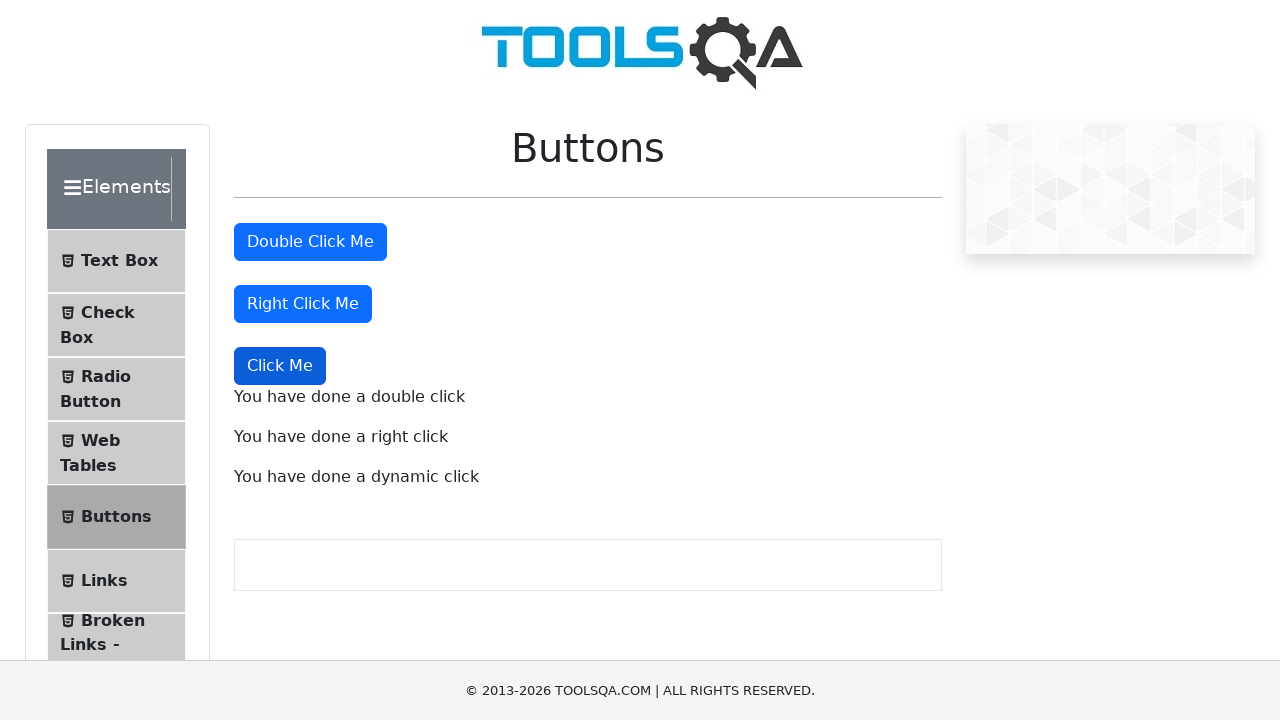

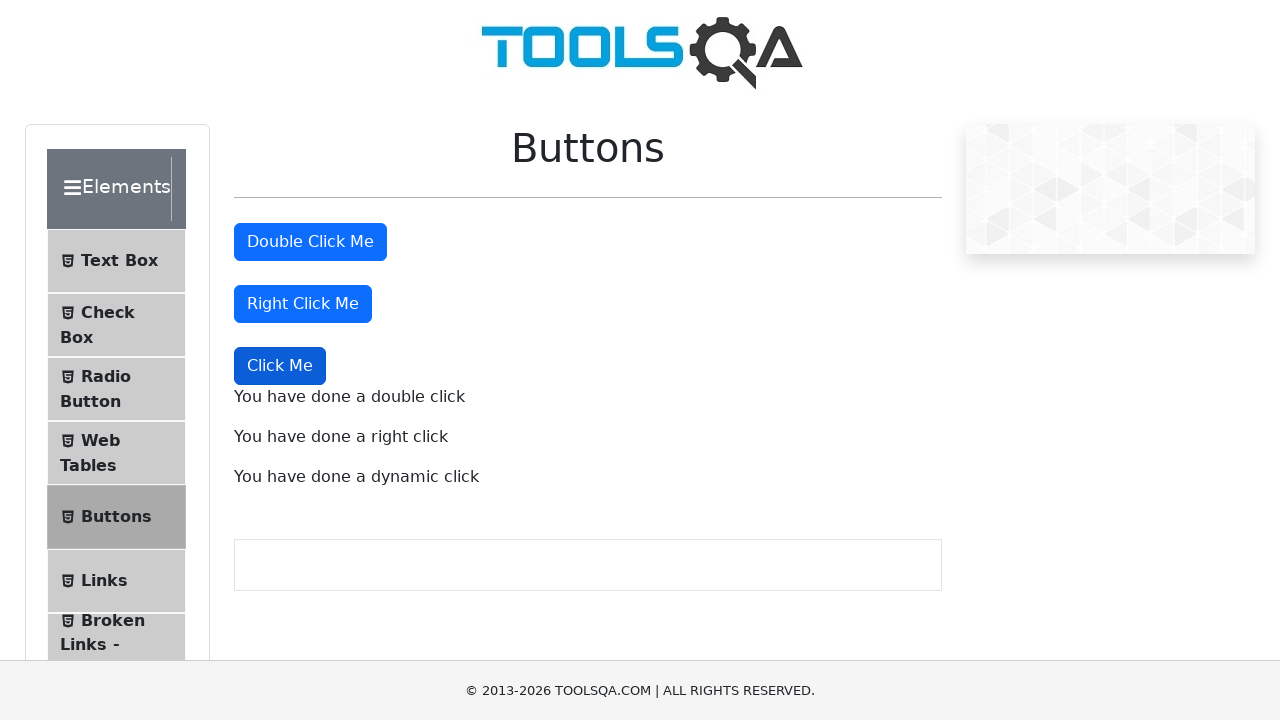